Tests page load functionality by navigating to a UI testing playground, clicking on the Load Delay link, and then clicking a button on the delayed page

Starting URL: http://uitestingplayground.com/

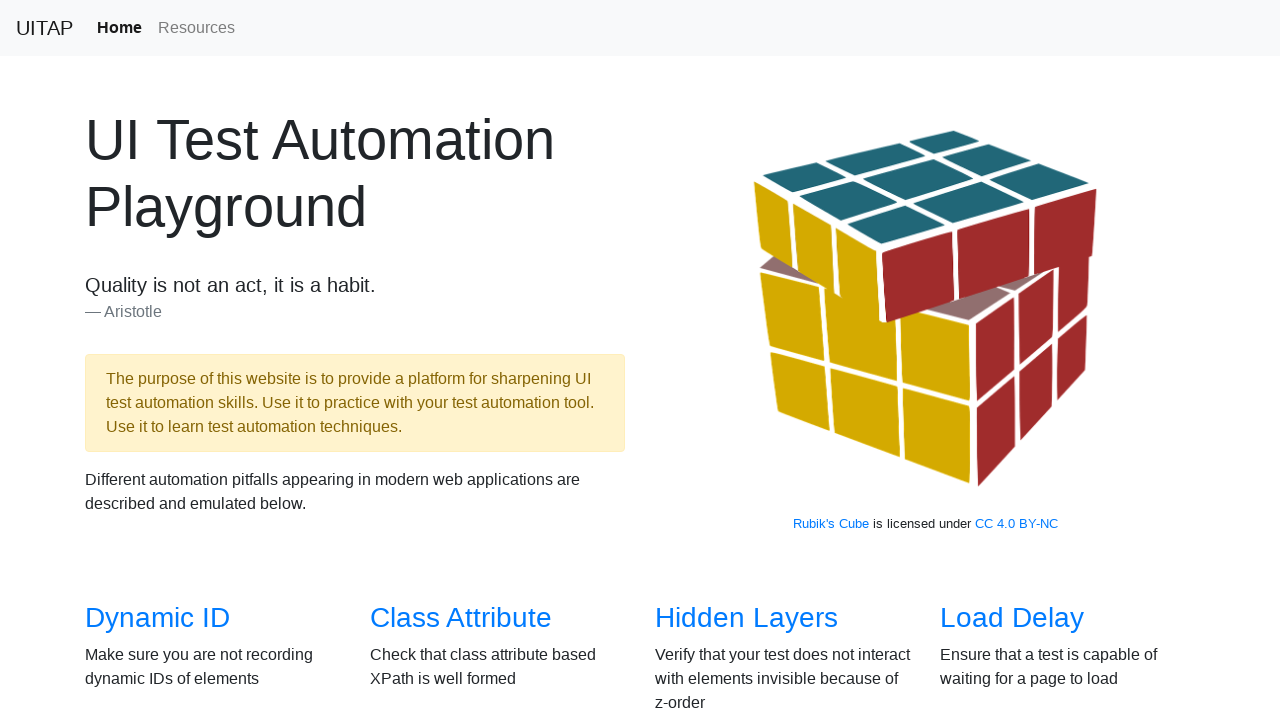

Navigated to UI Testing Playground homepage
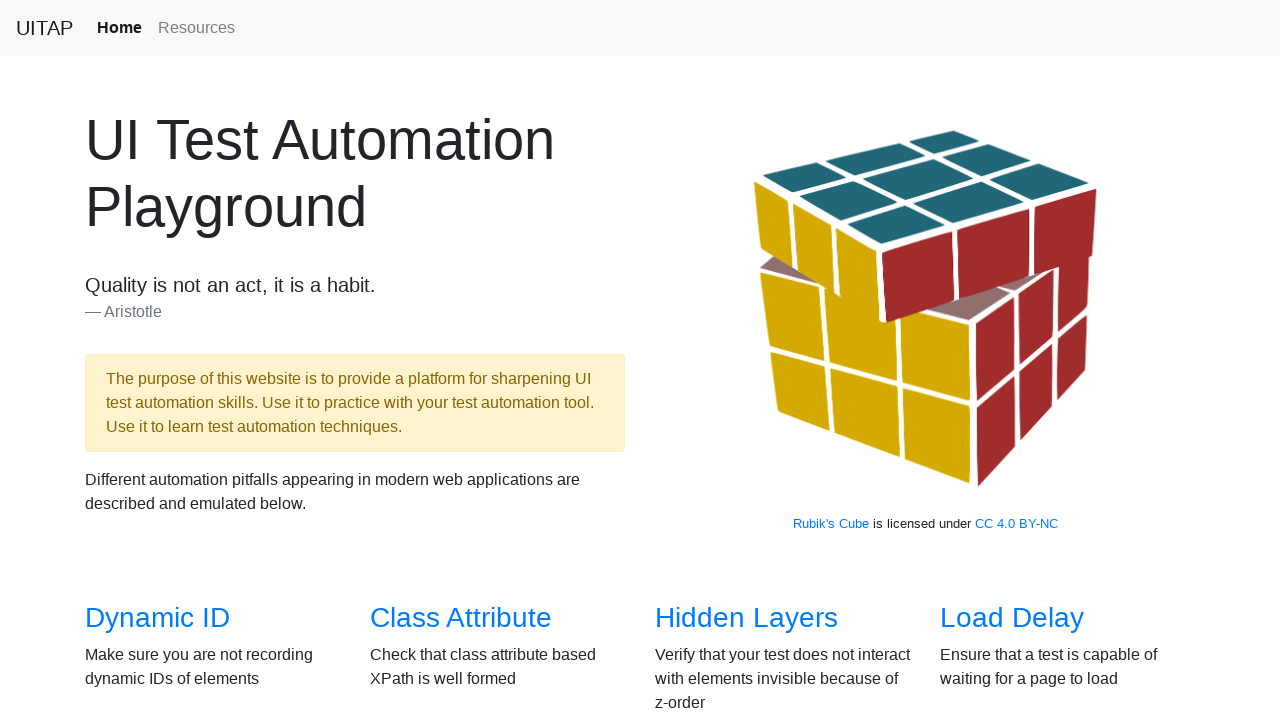

Clicked on Load Delay link at (1012, 618) on a:text('Load Delay')
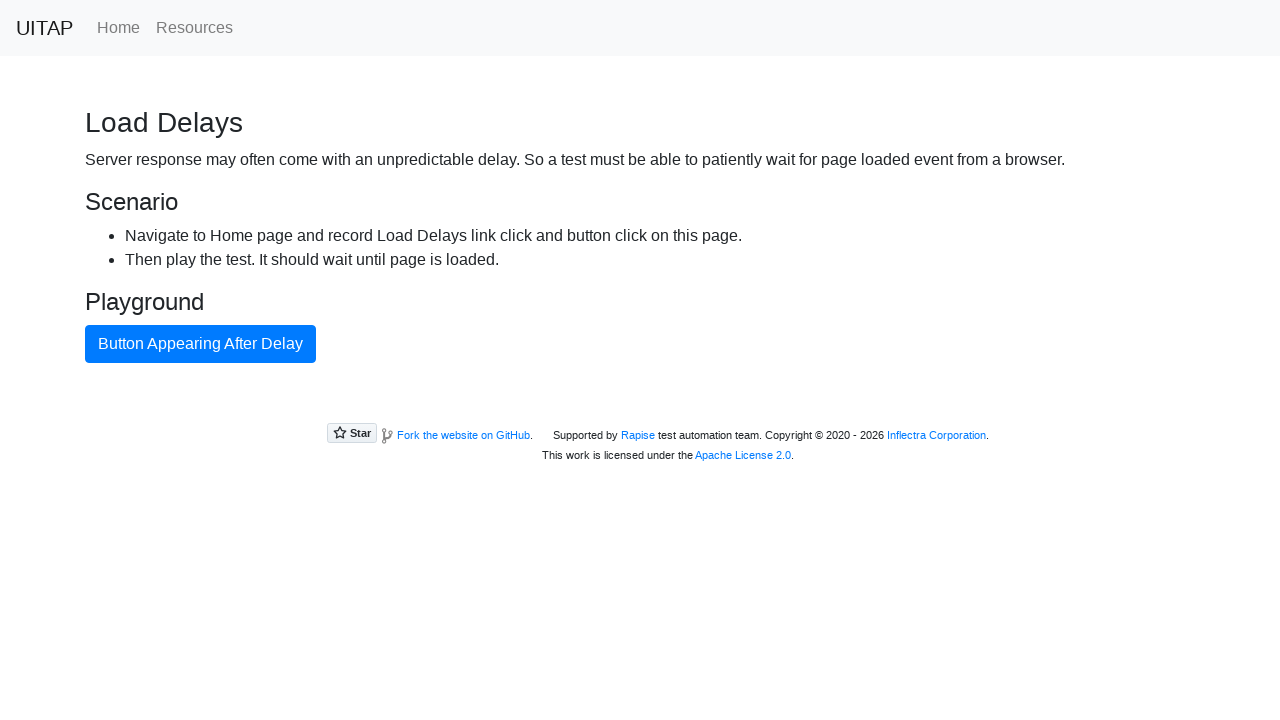

Clicked the primary button on delayed page at (200, 344) on button.btn.btn-primary
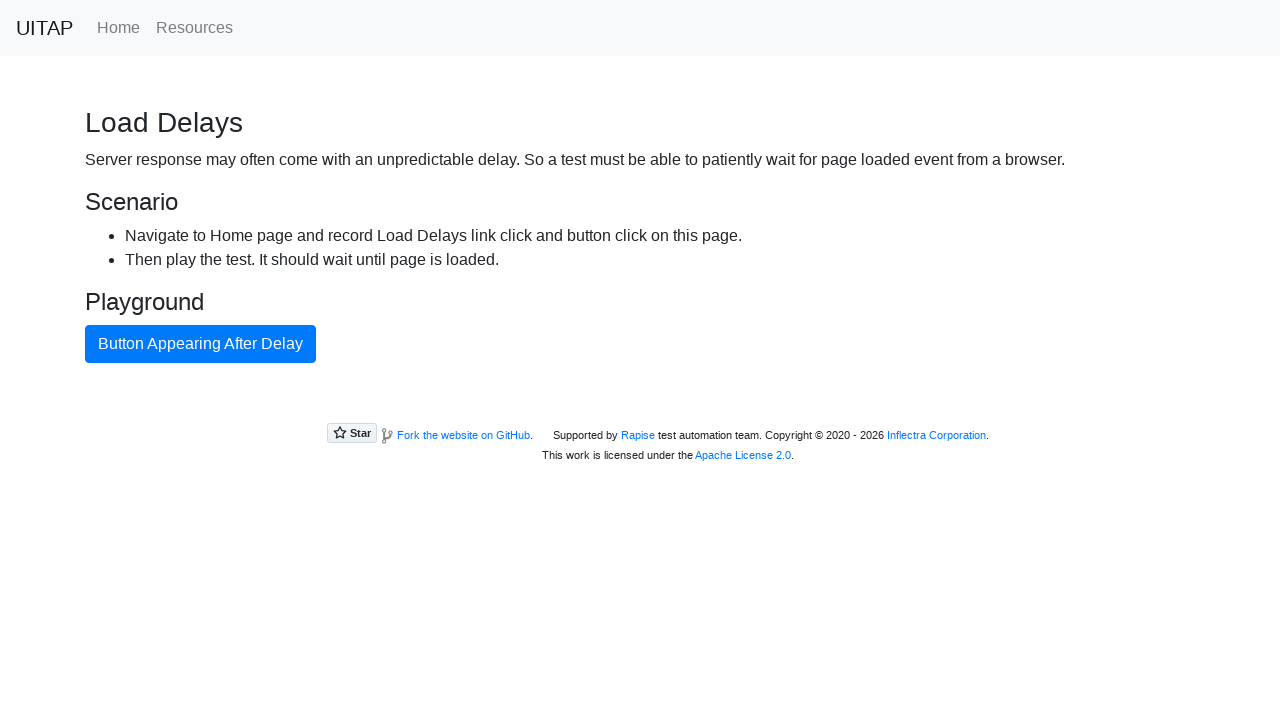

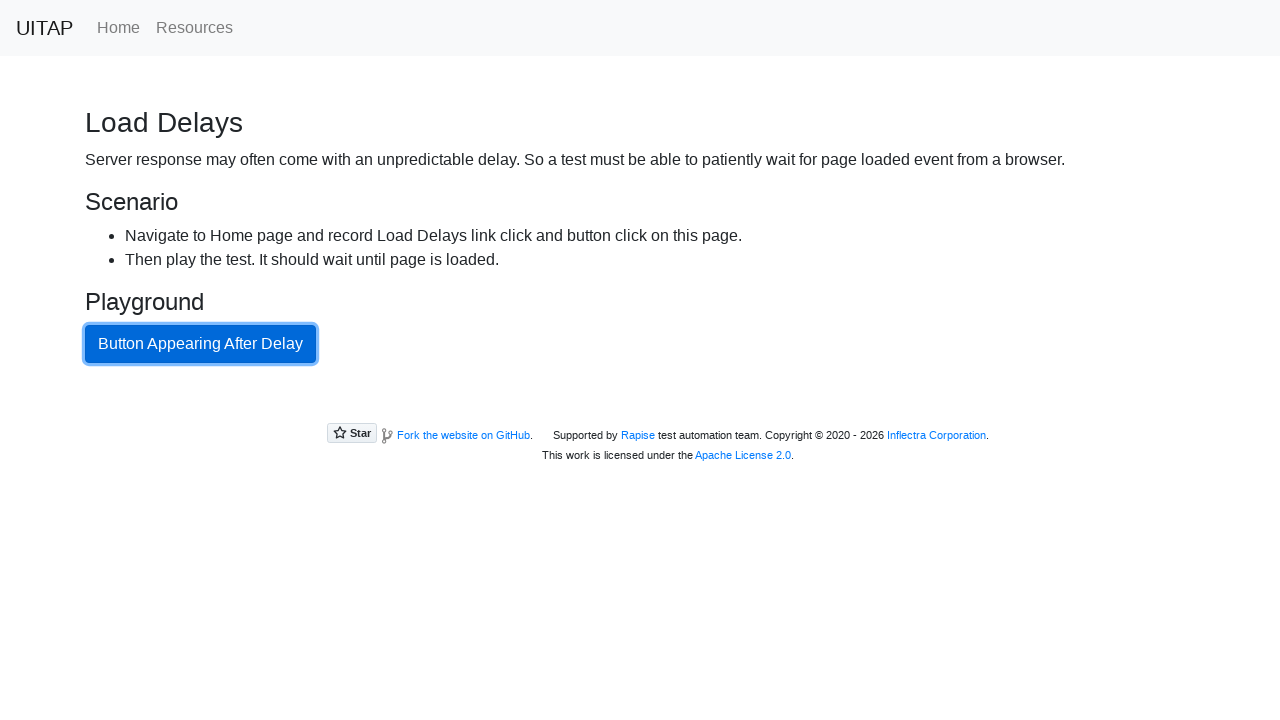